Navigates to the GCP Dot chart page with full explanation mode, loads the chart and verifies the chart elements are present.

Starting URL: https://gcpdot.com/gcpchart.php

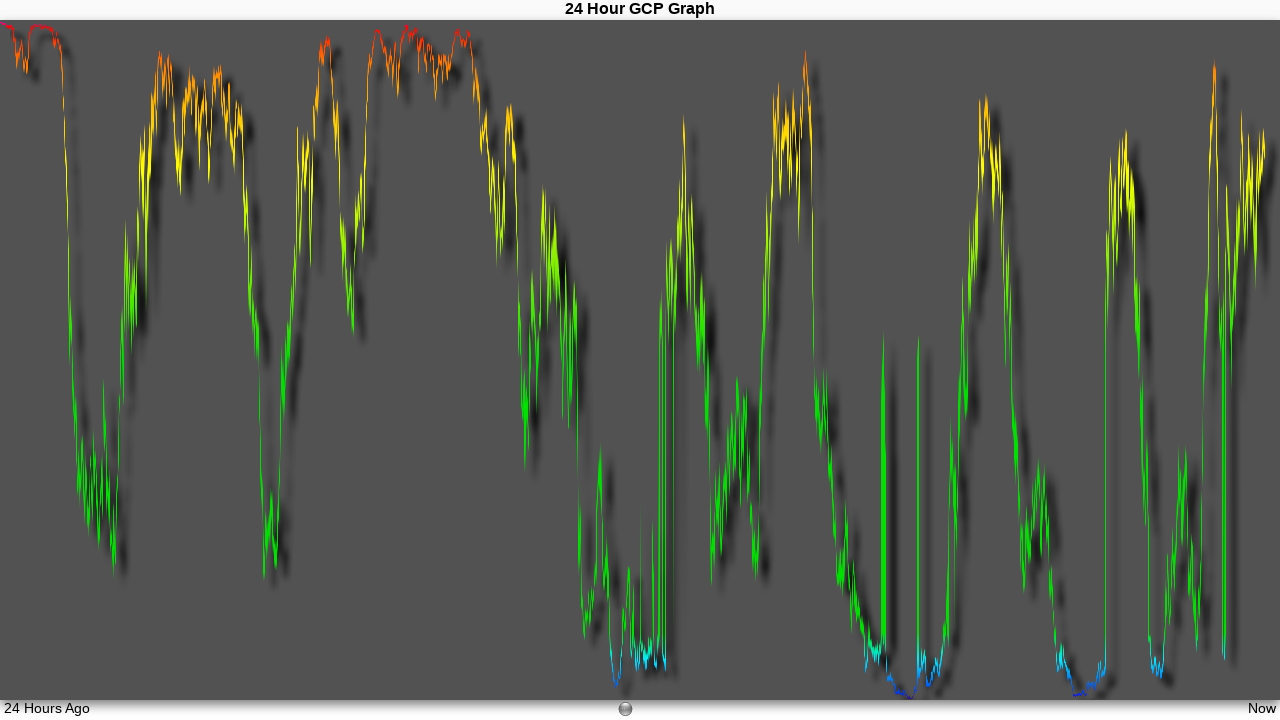

Navigated to GCP Dot chart page at https://gcpdot.com/gcpchart.php
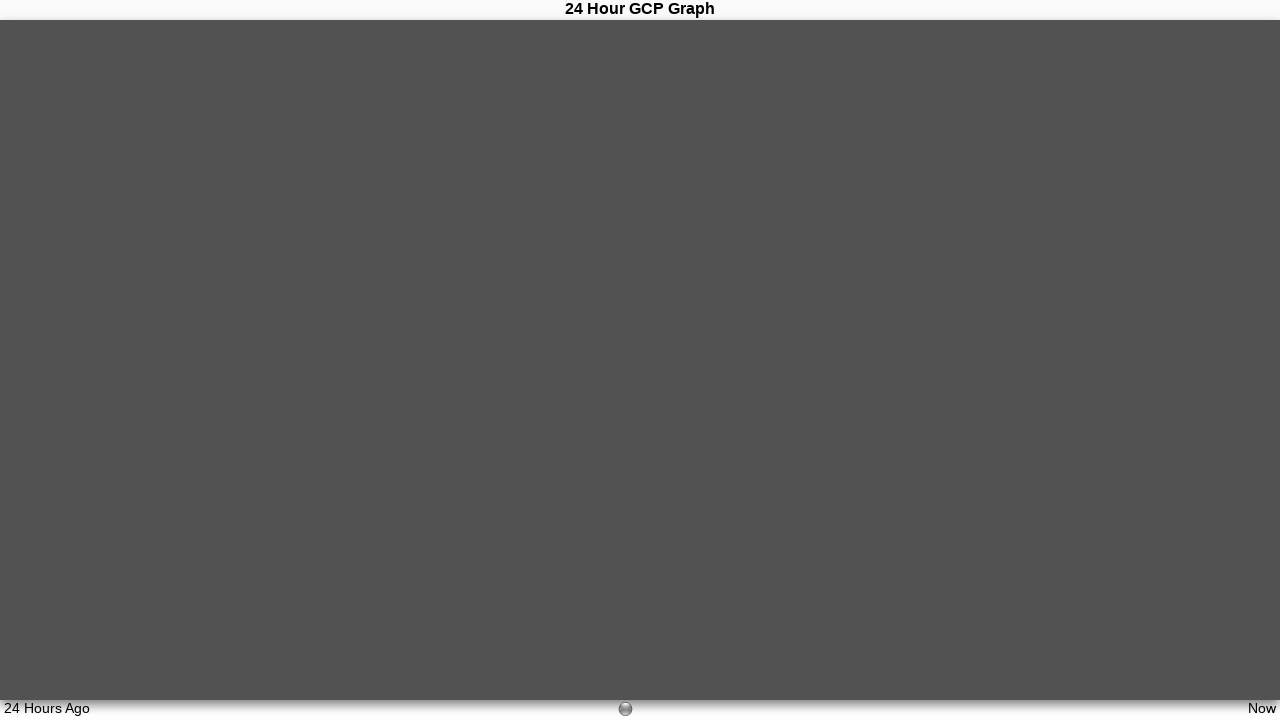

Waited for chart shadow element (#gcpChartShadow) to be present
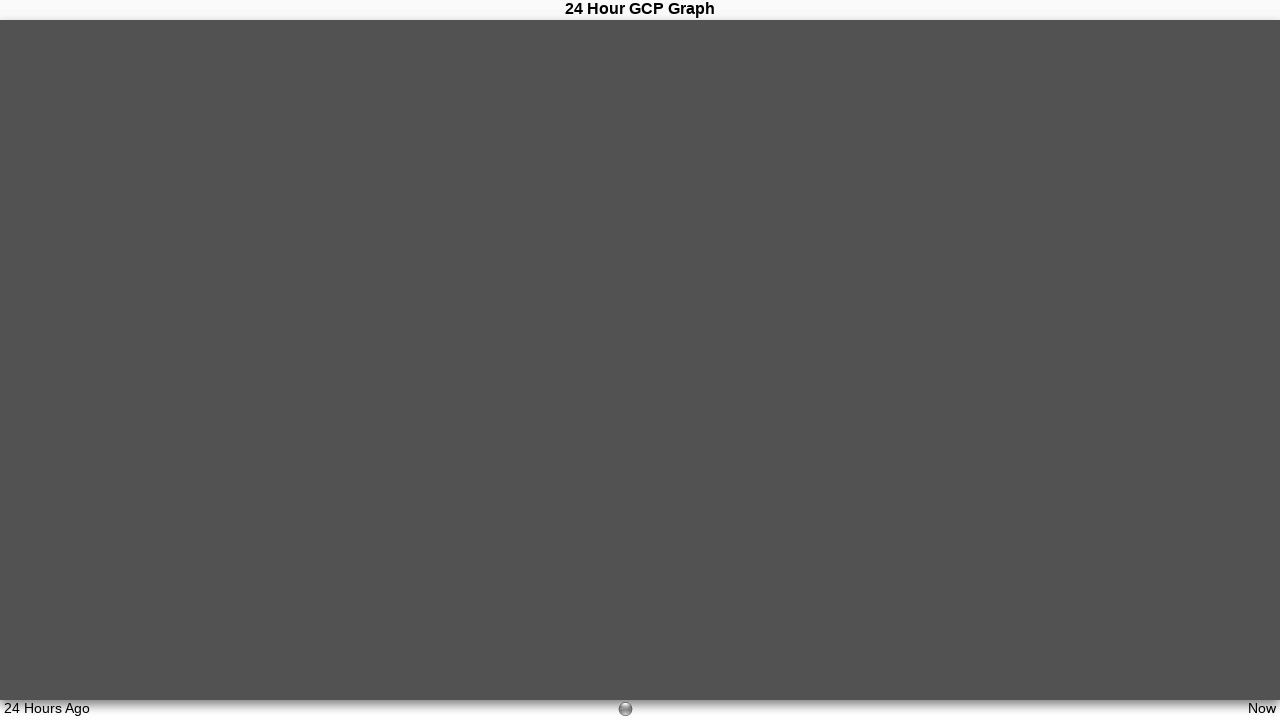

Waited 1500ms for dynamic content to render
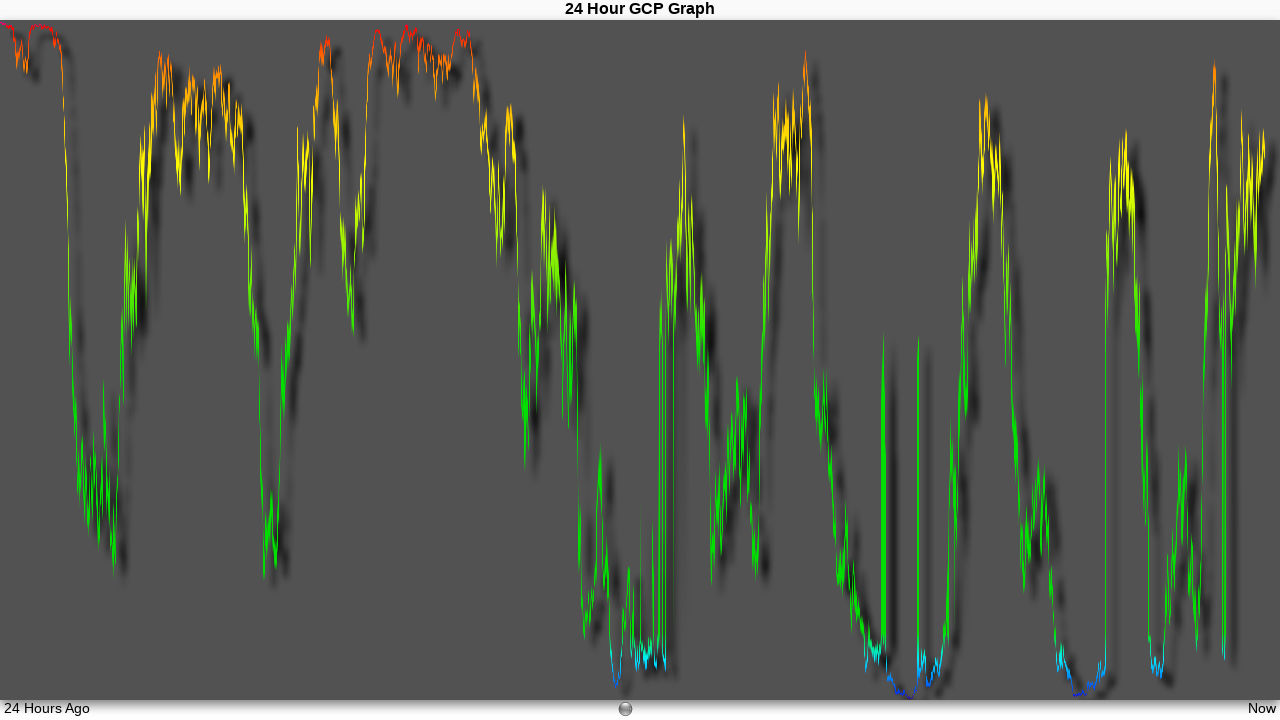

Located chart shadow element
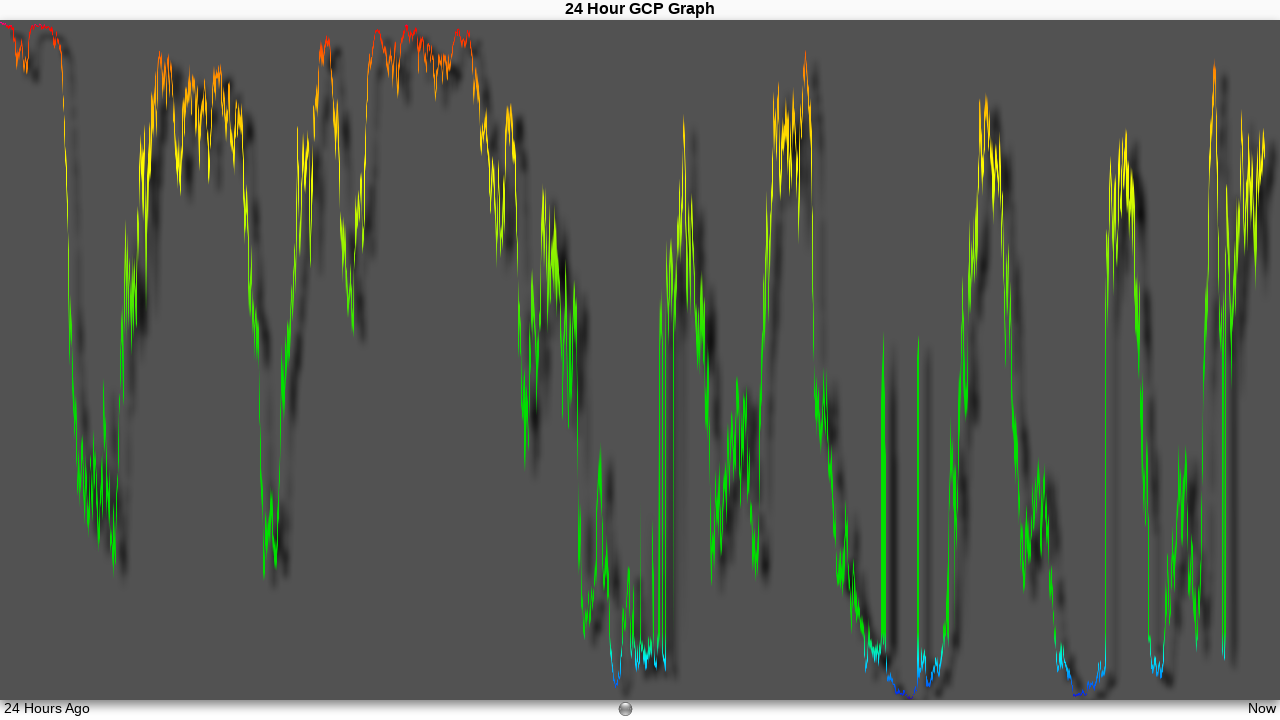

Verified chart shadow element is visible
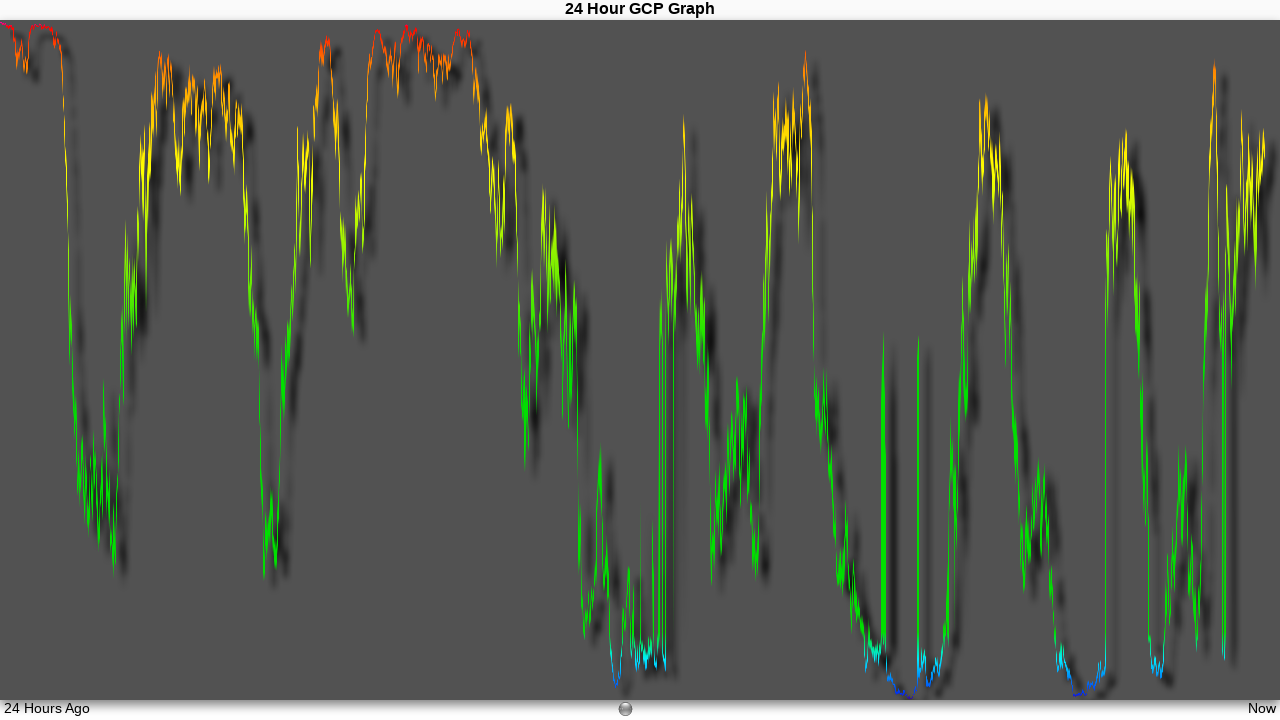

Retrieved chart height attribute
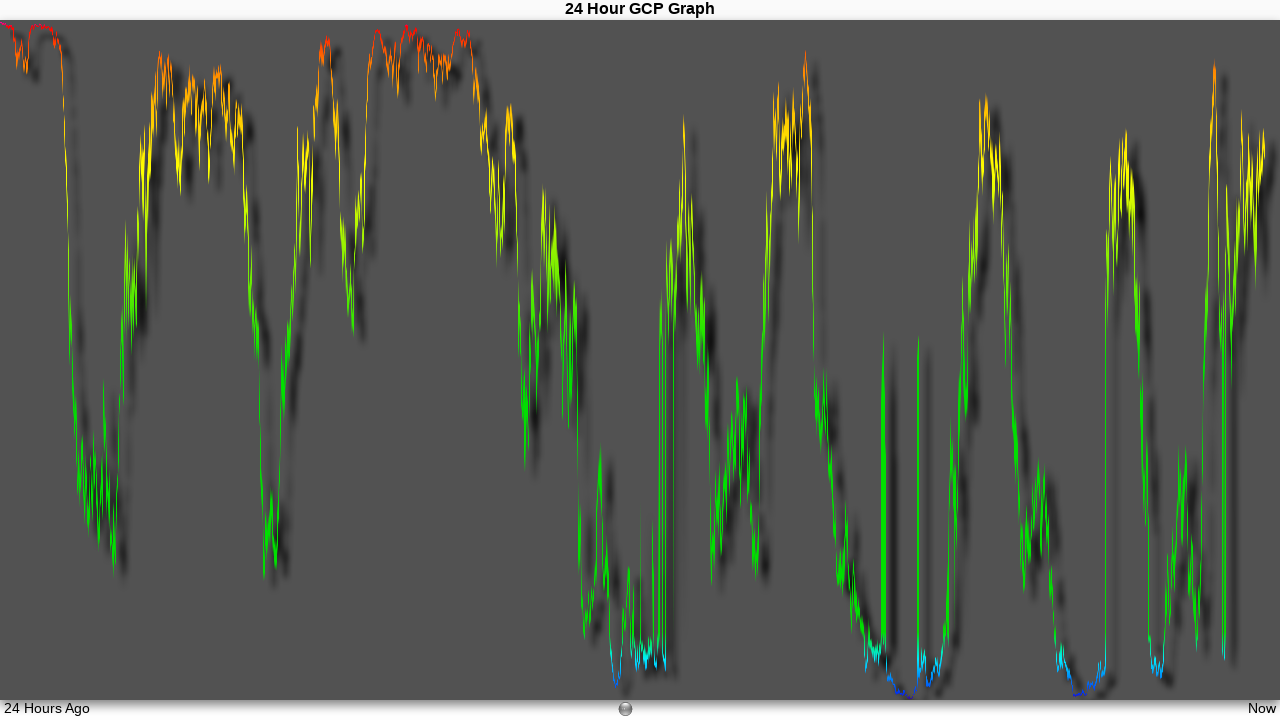

Verified chart has height attribute (assertion passed)
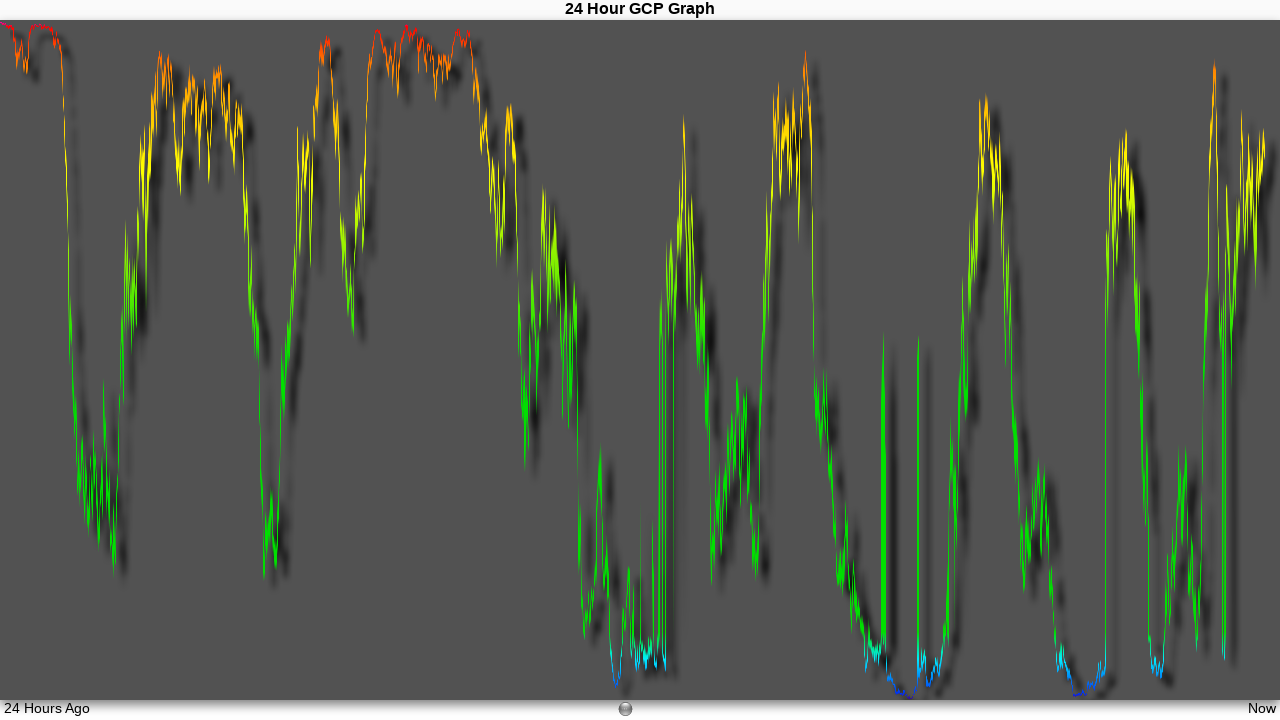

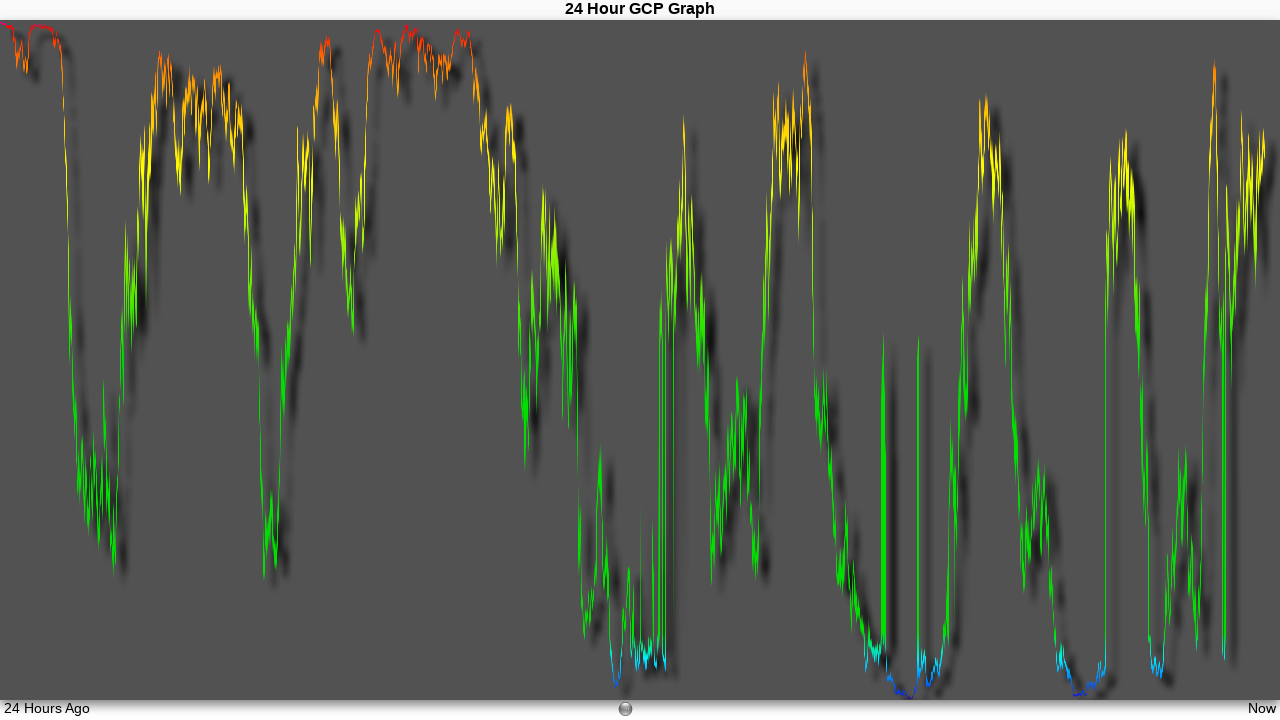